Tests radio button and checkbox selection functionality on a practice automation page by clicking different radio buttons and checkboxes

Starting URL: https://rahulshettyacademy.com/AutomationPractice

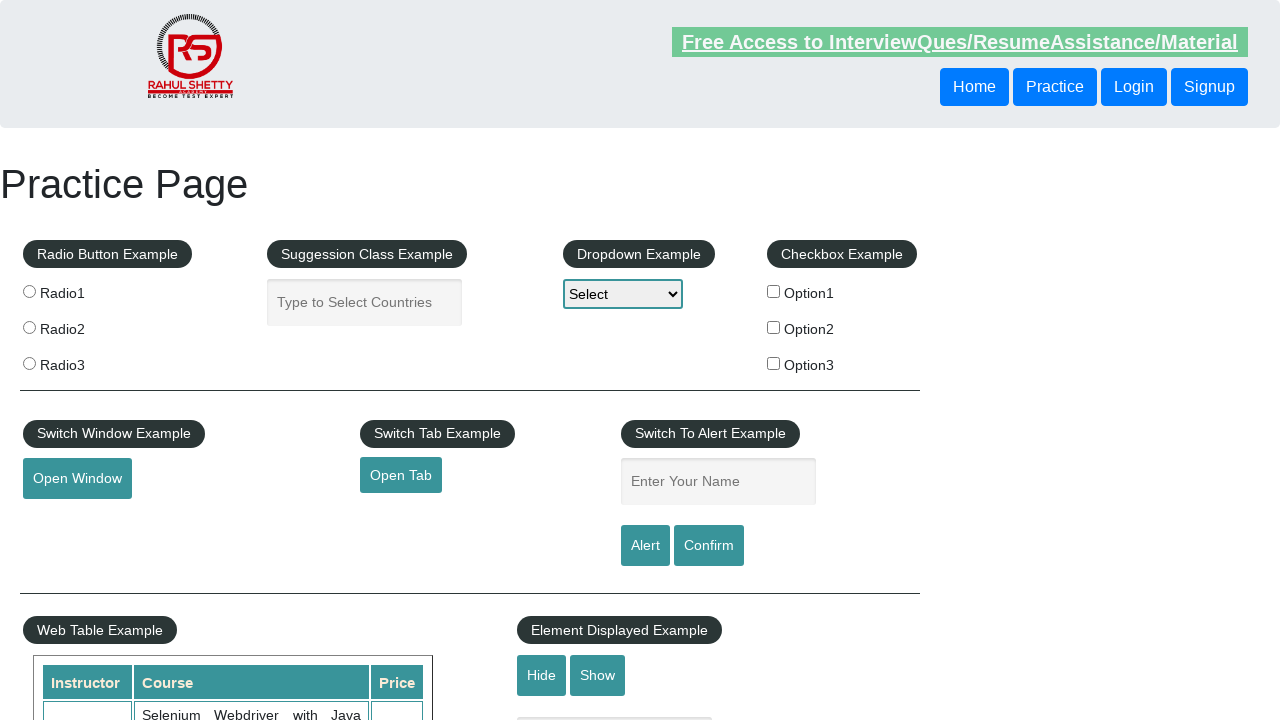

Clicked first radio button (radio1) at (29, 291) on input[value='radio1']
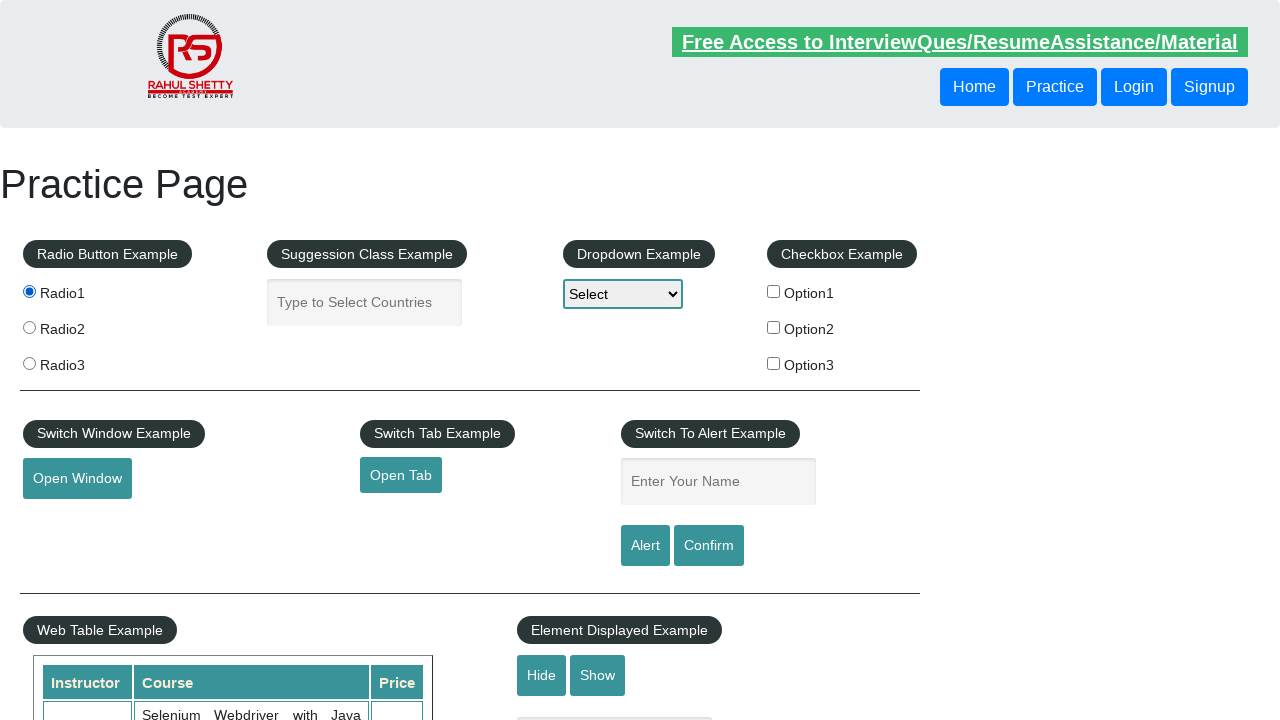

Clicked second radio button (radio2) at (29, 327) on input[value='radio2']
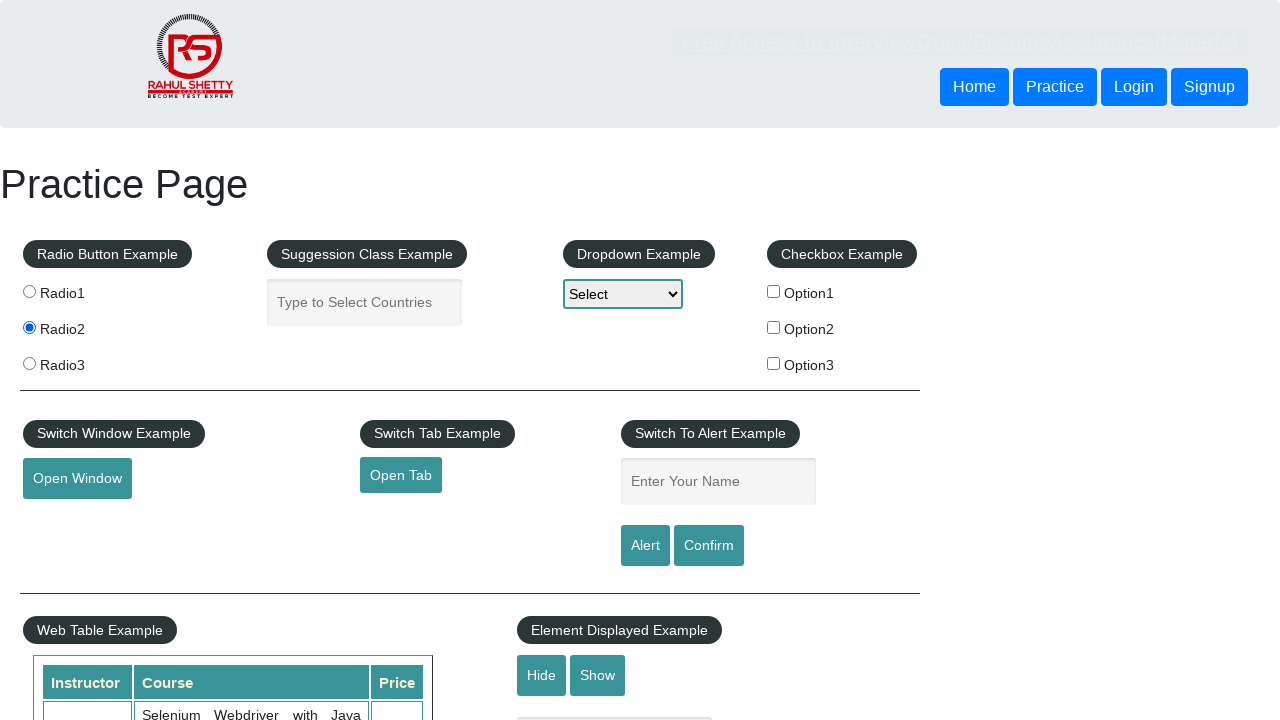

Clicked first checkbox (checkBoxOption1) at (774, 291) on input#checkBoxOption1
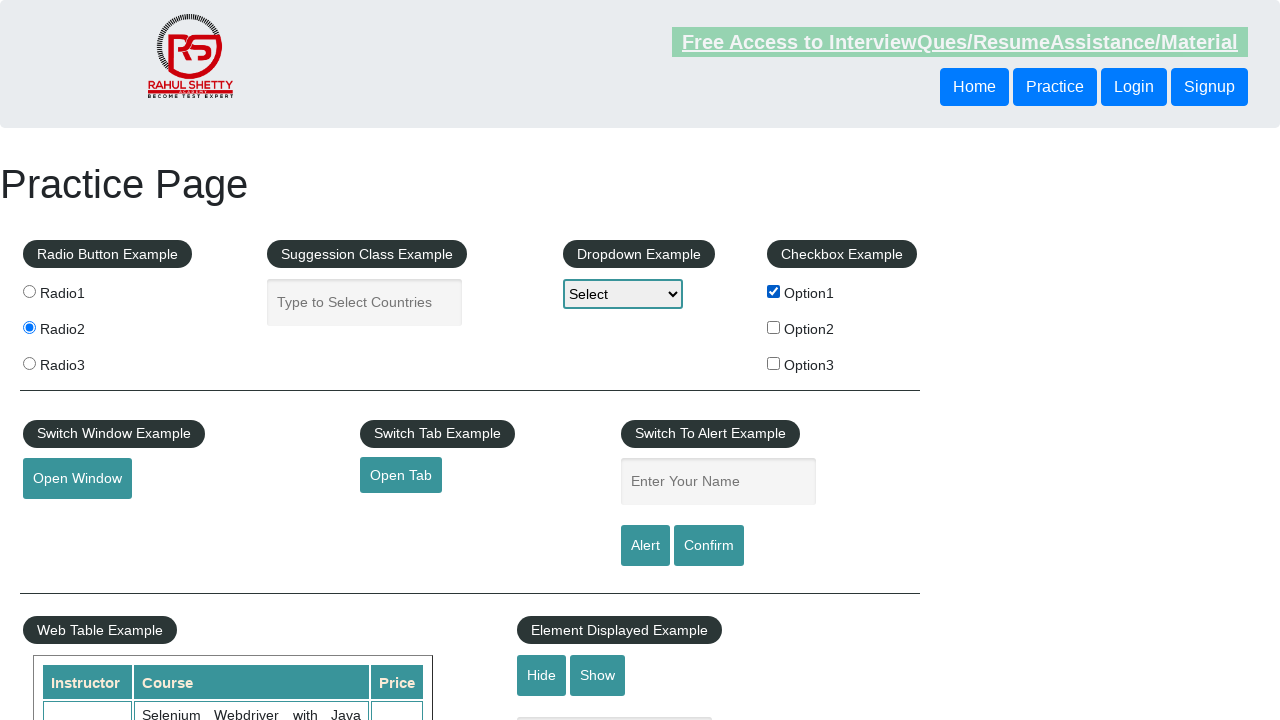

Clicked second checkbox (checkBoxOption2) at (774, 327) on input#checkBoxOption2
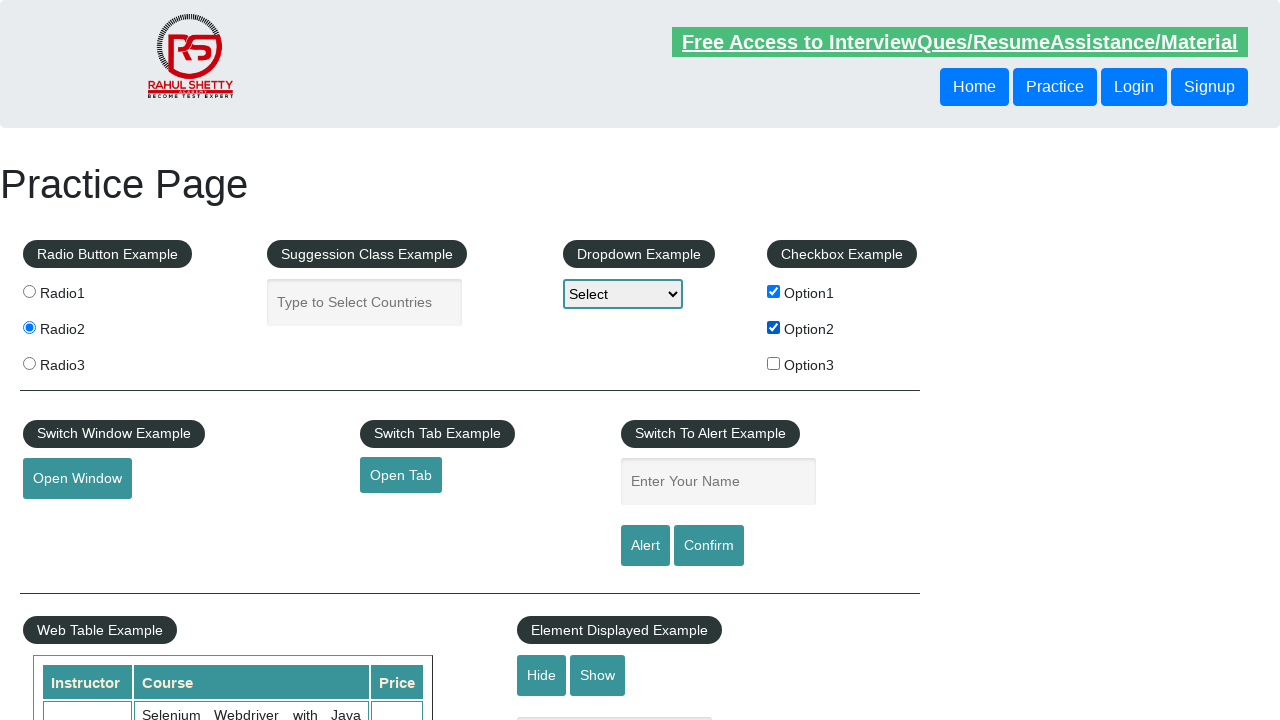

Clicked third checkbox (checkBoxOption3) at (774, 363) on input#checkBoxOption3
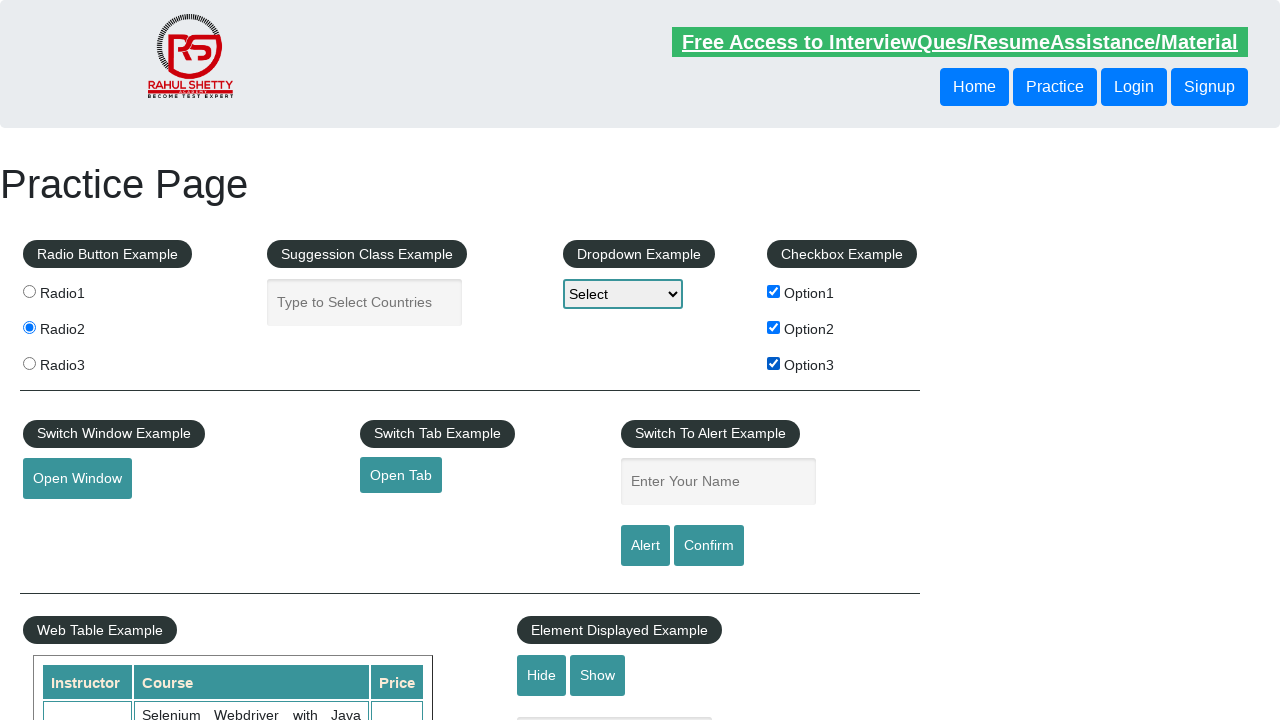

Verified that radio button 2 is selected
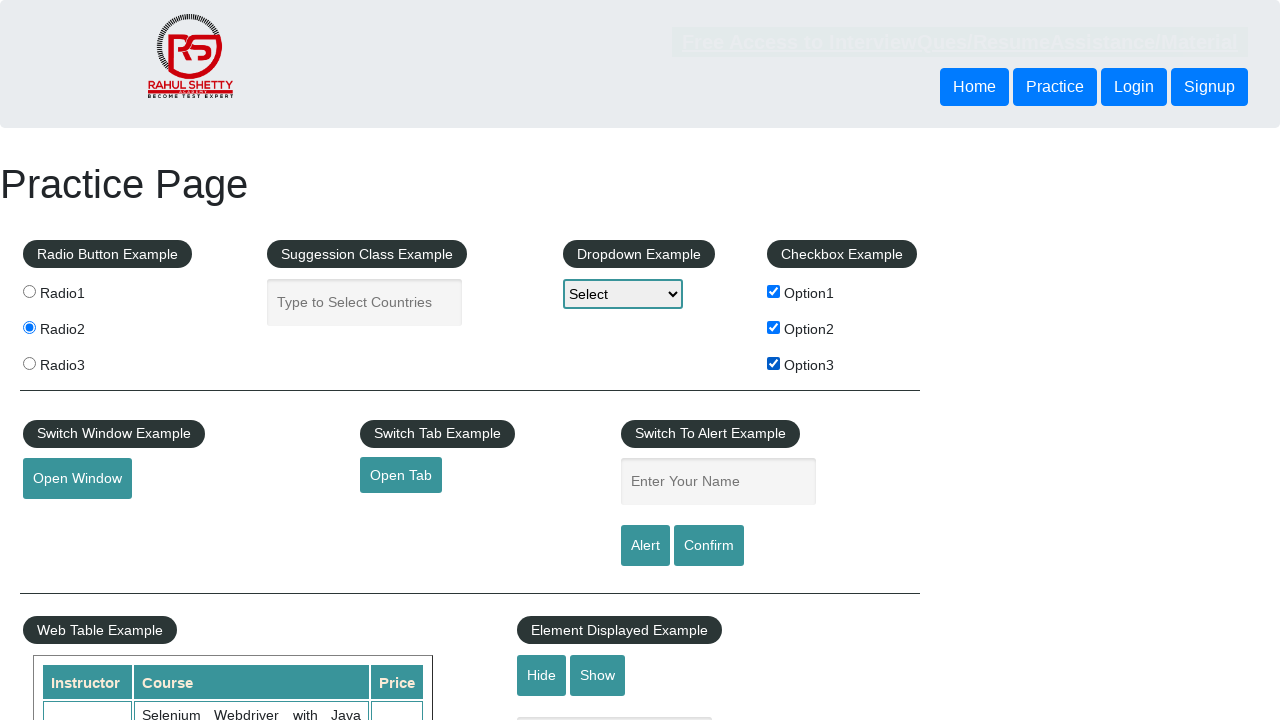

Verified that checkbox 1 is selected
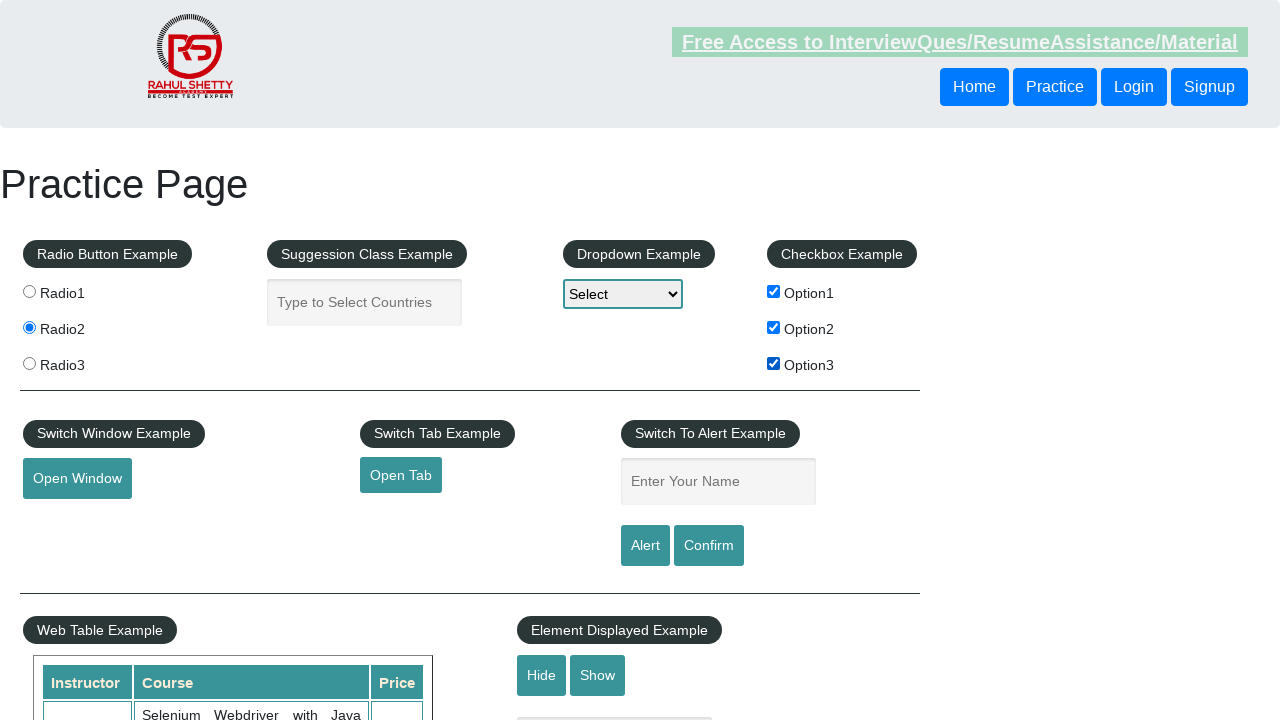

Verified that checkbox 2 is selected
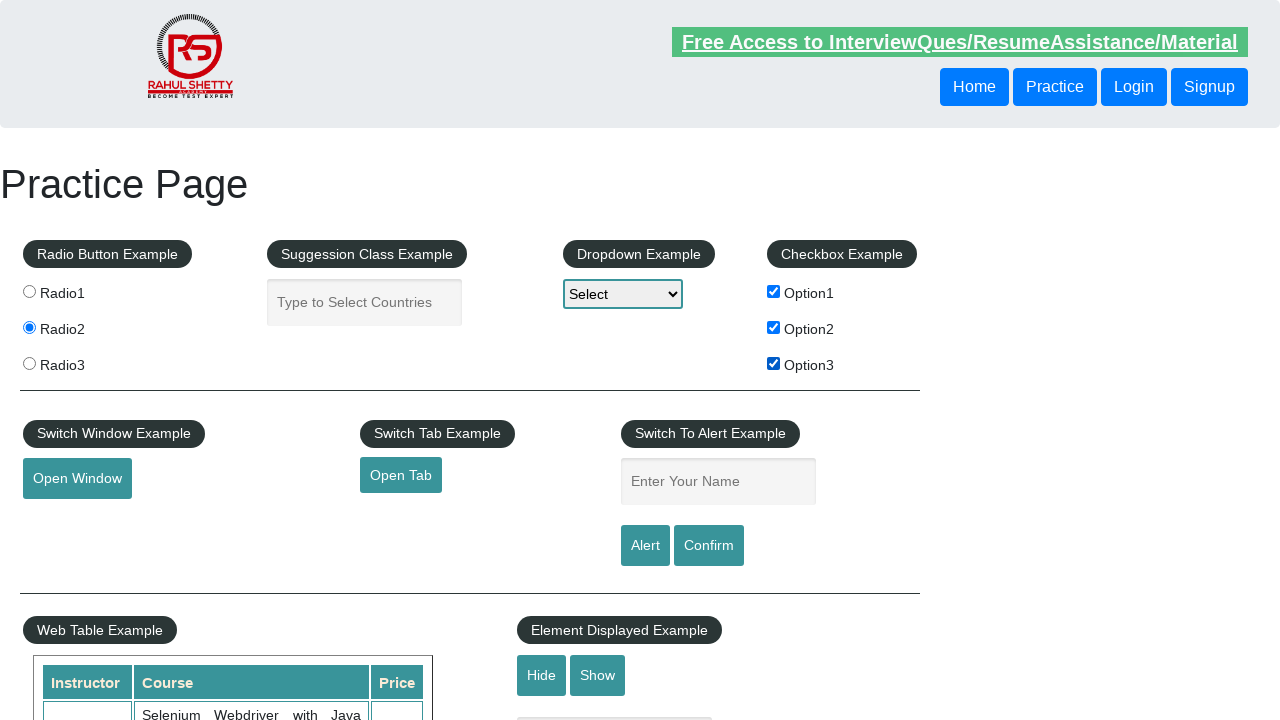

Verified that checkbox 3 is selected
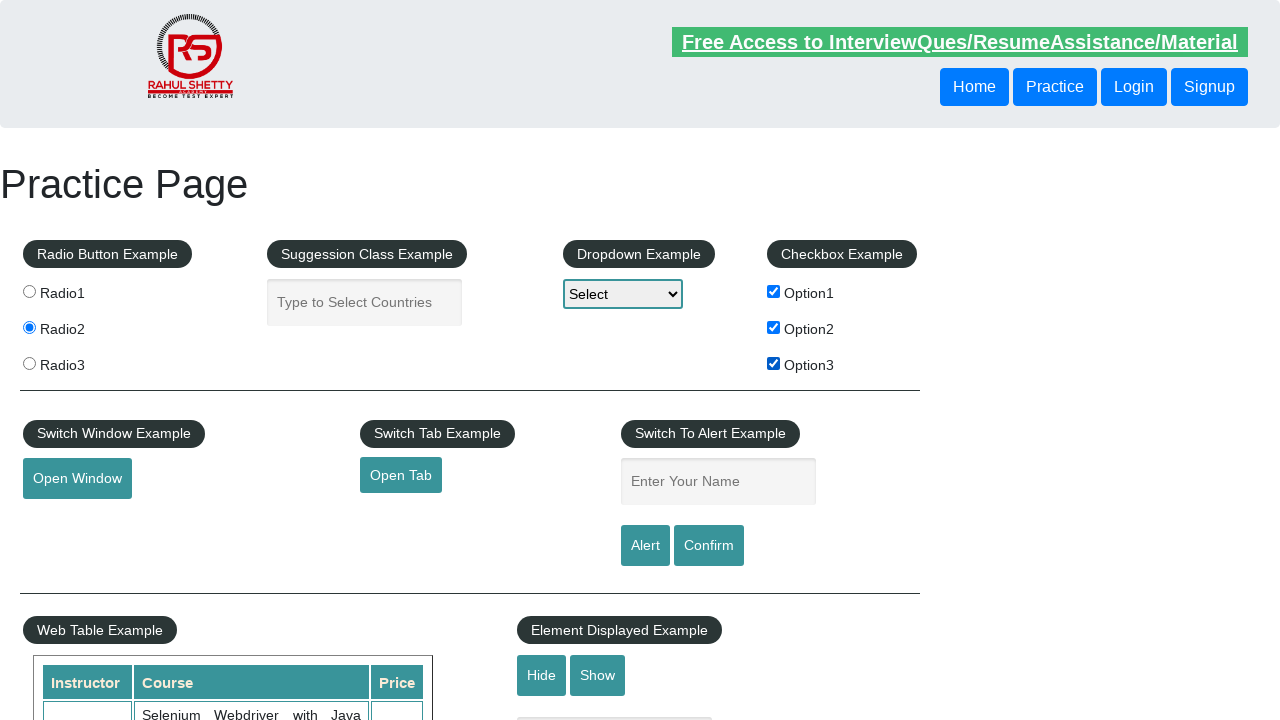

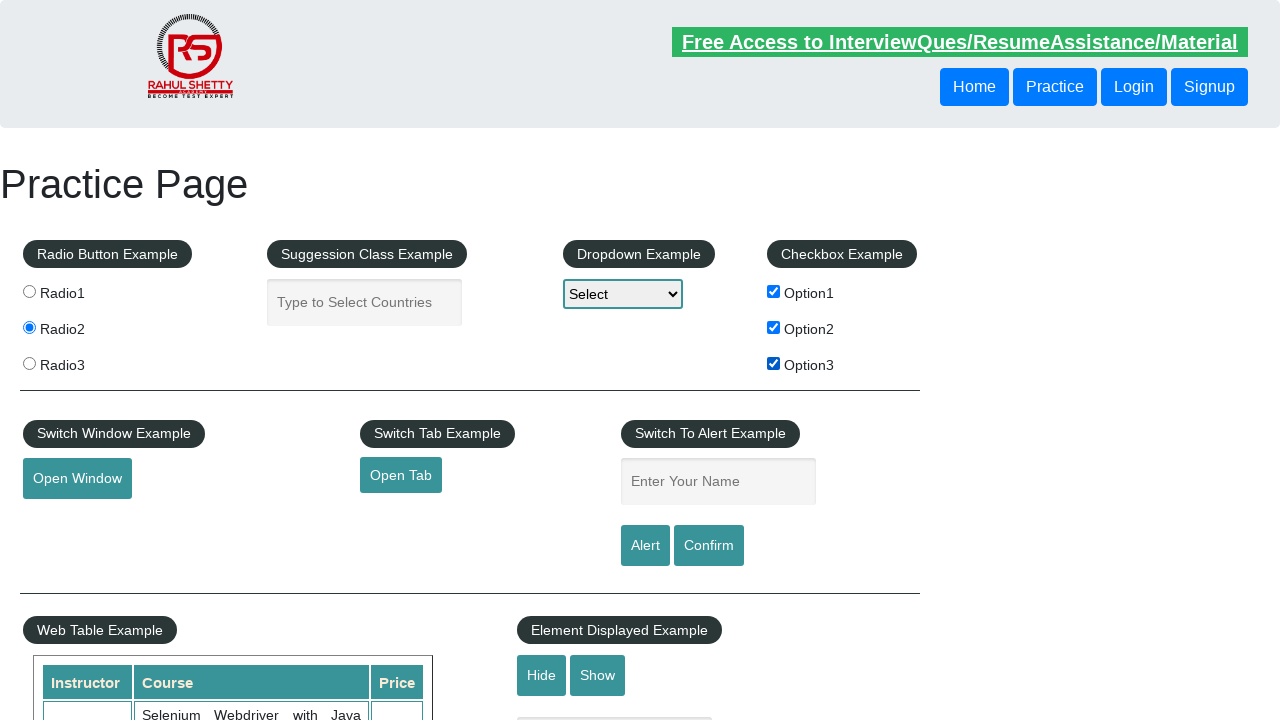